Tests that all navigation buttons on the Disappearing Elements page display the correct text labels

Starting URL: https://the-internet.herokuapp.com/

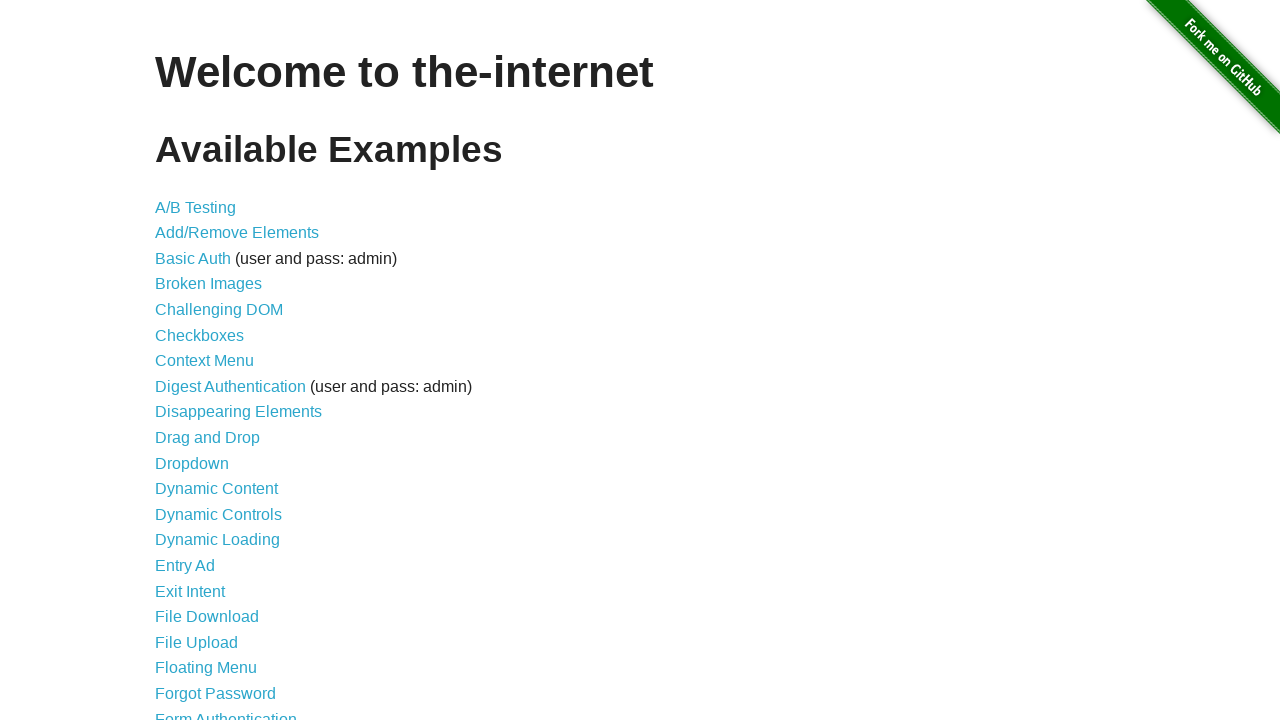

Waited for h1 element to load on the page
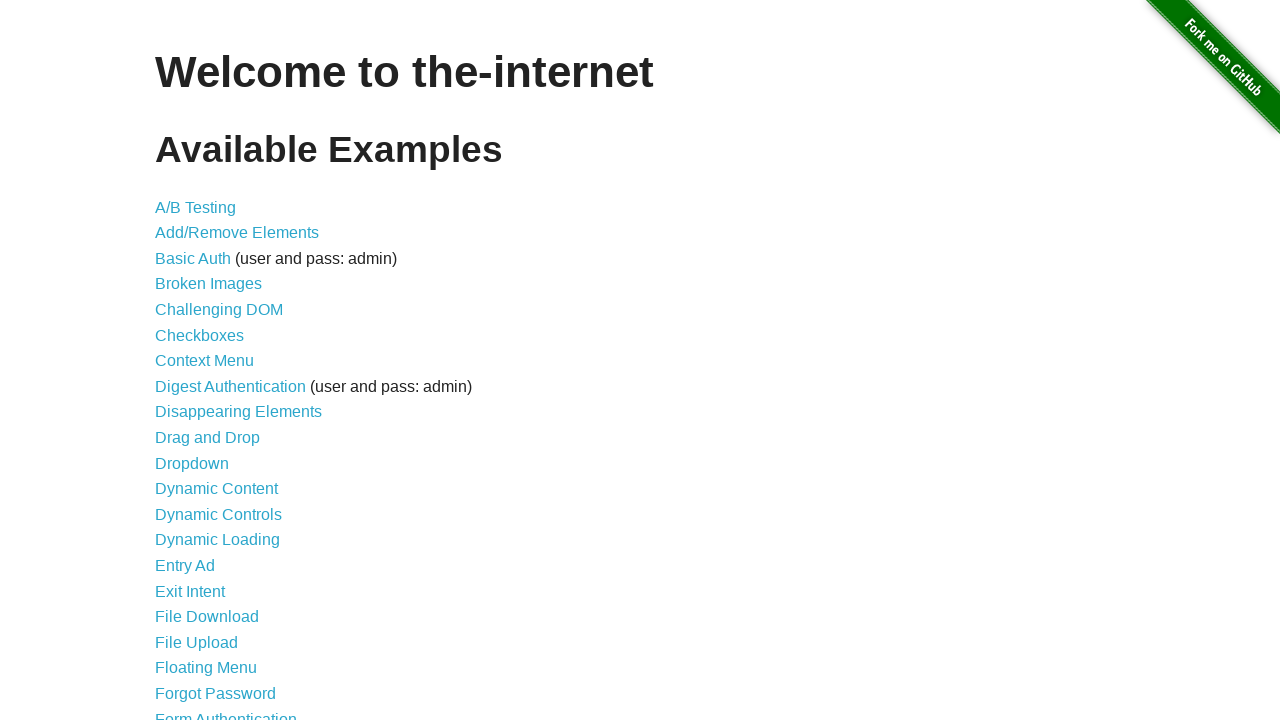

Clicked on Disappearing Elements link at (238, 412) on xpath=/html/body/div[2]/div/ul/li[9]/a
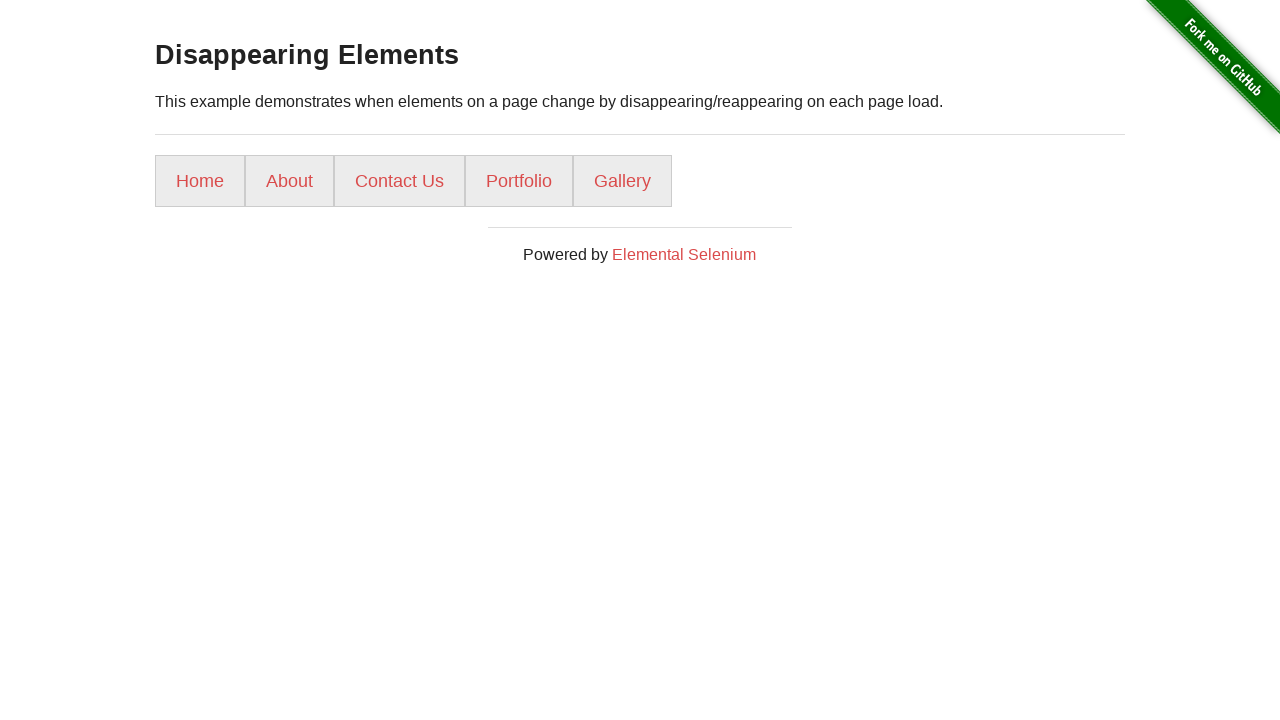

Retrieved all li elements from the page
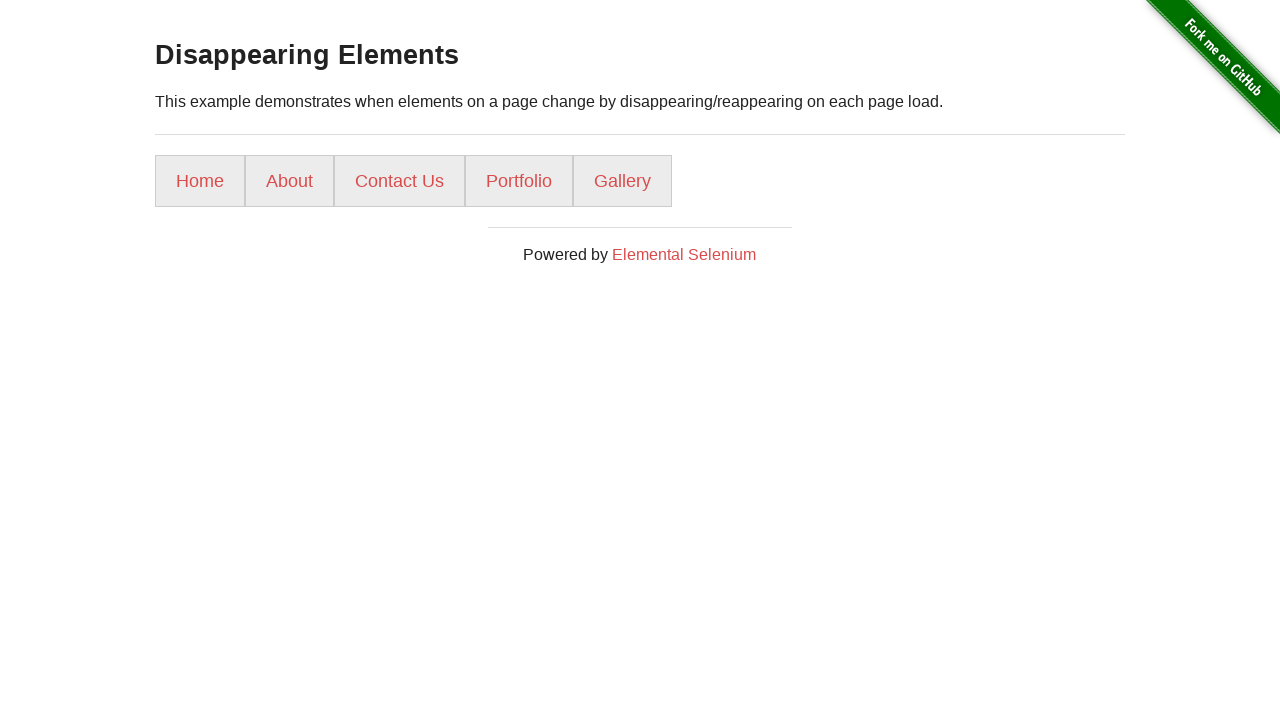

Verified button 1 text content matches 'Home'
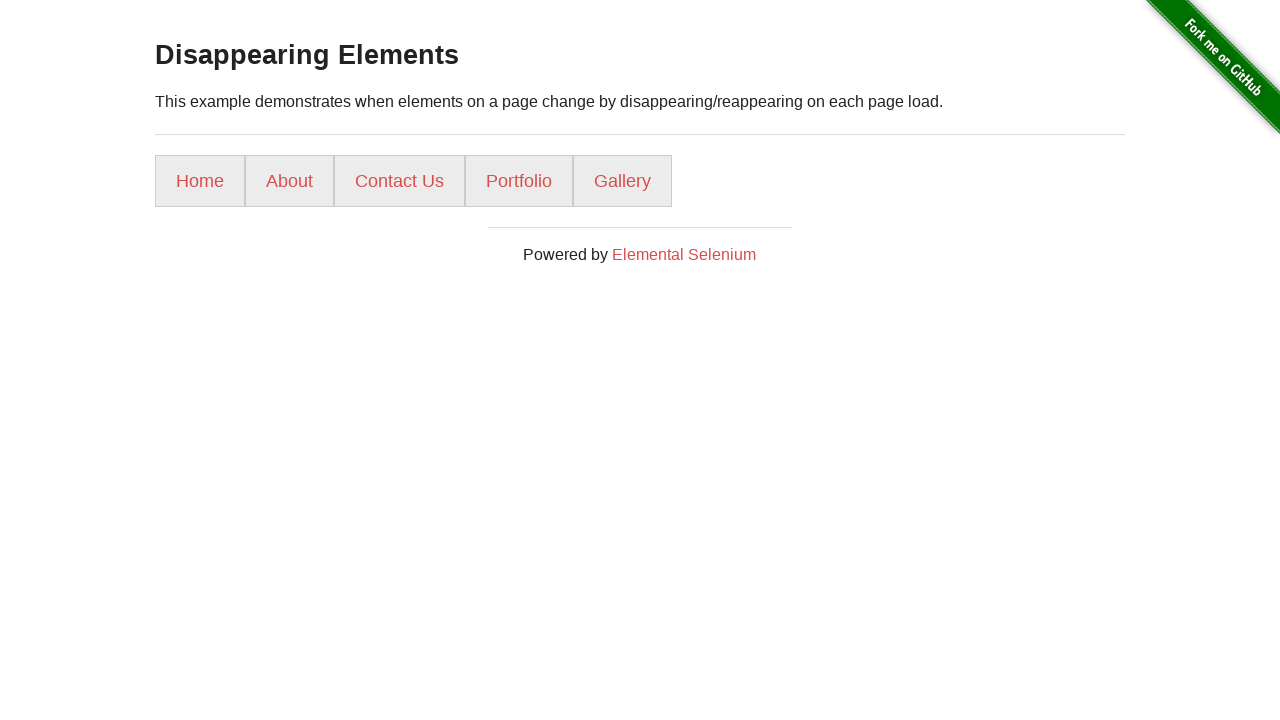

Verified button 2 text content matches 'About'
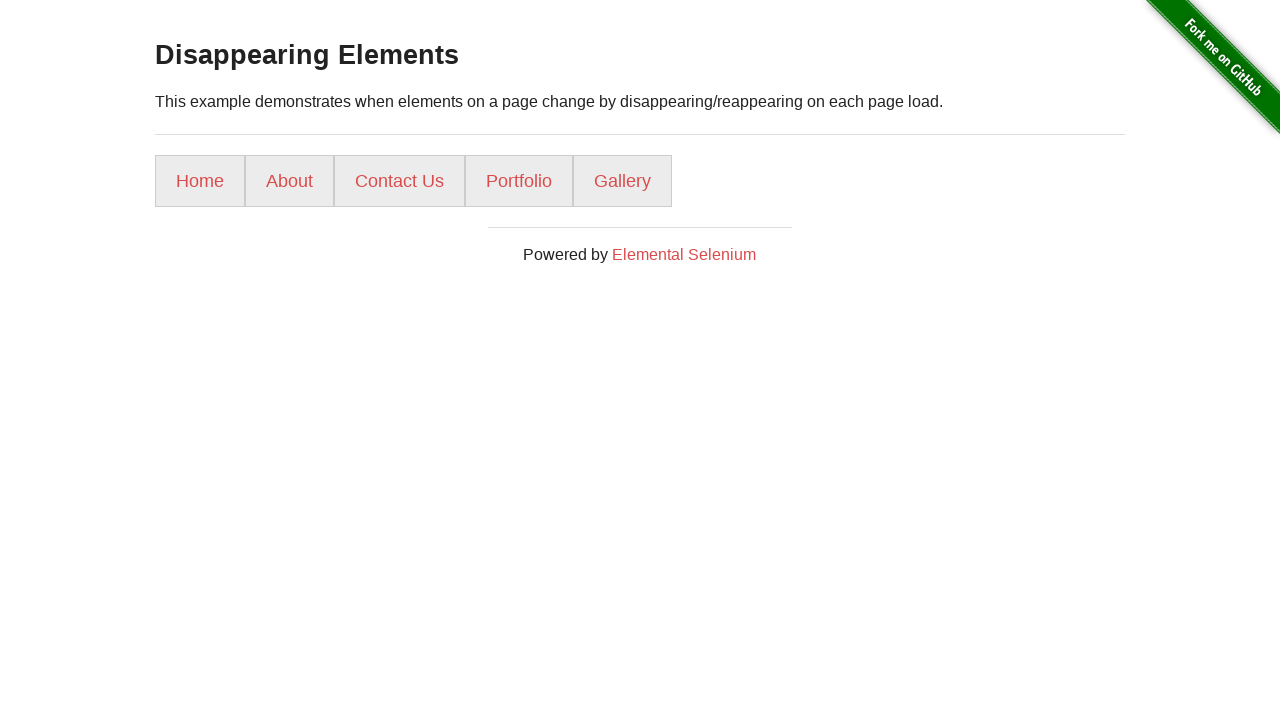

Verified button 3 text content matches 'Contact Us'
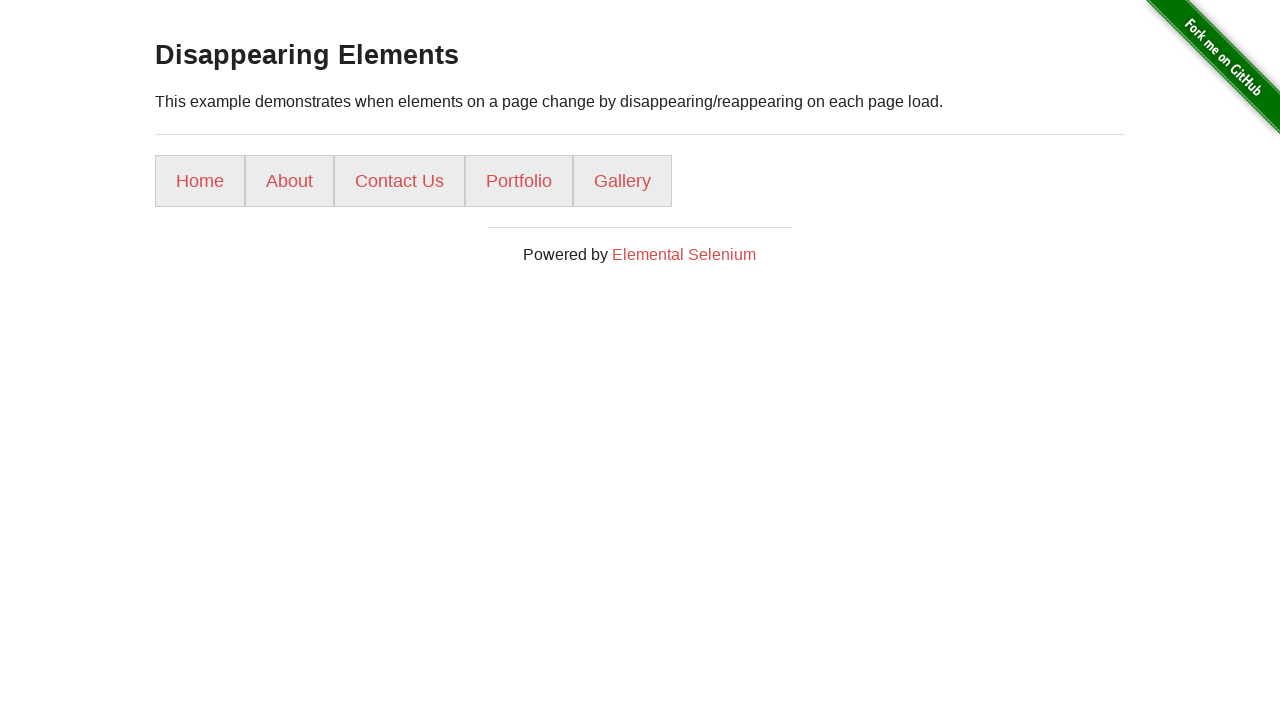

Verified button 4 text content matches 'Portfolio'
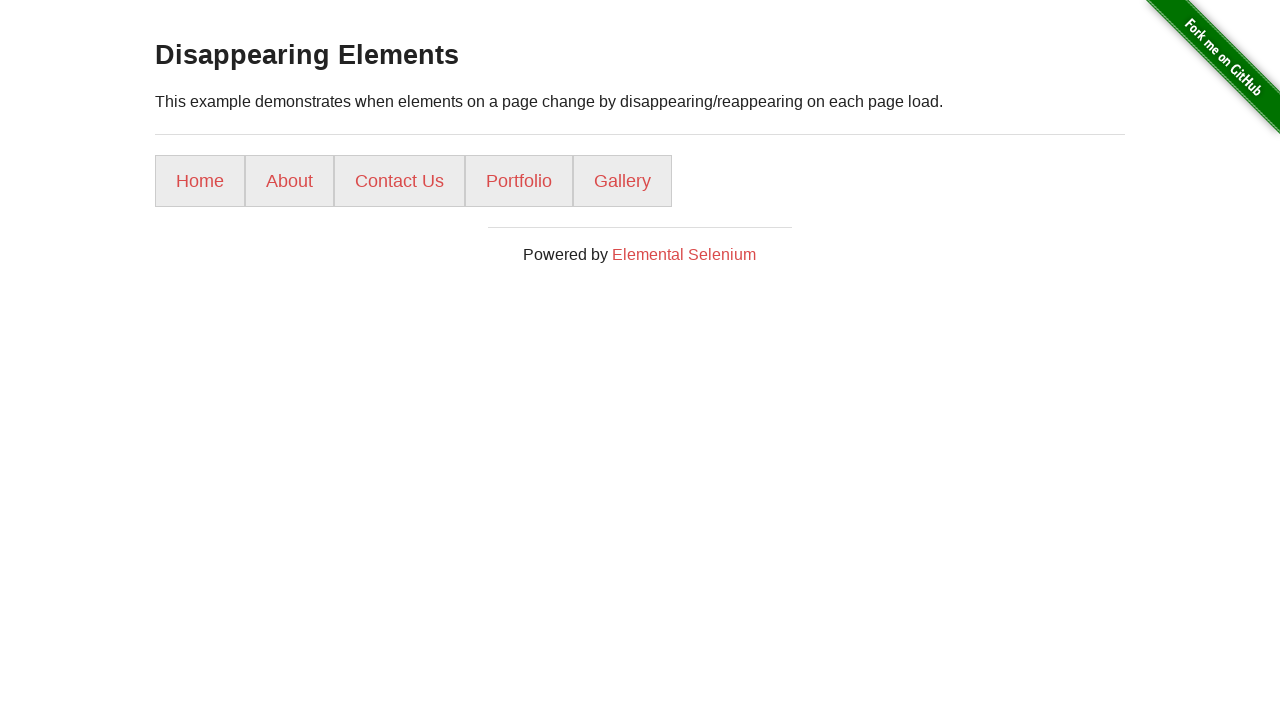

Verified button 5 text content matches 'Gallery'
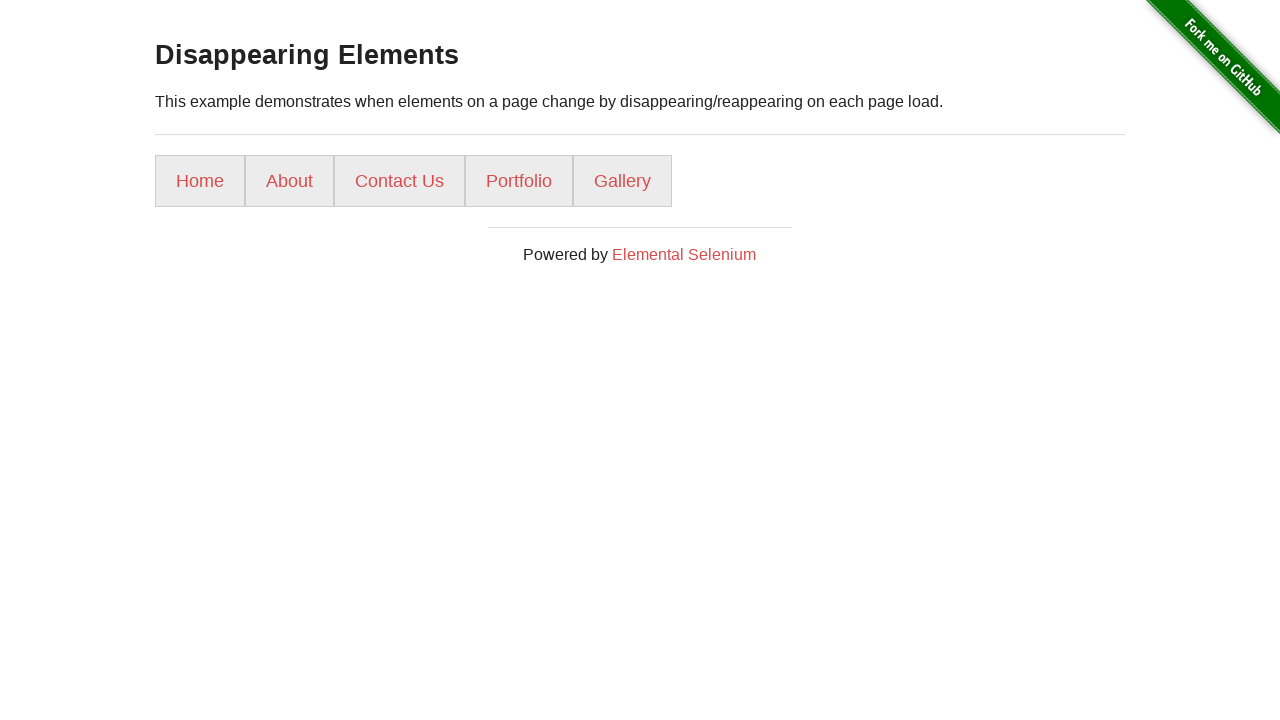

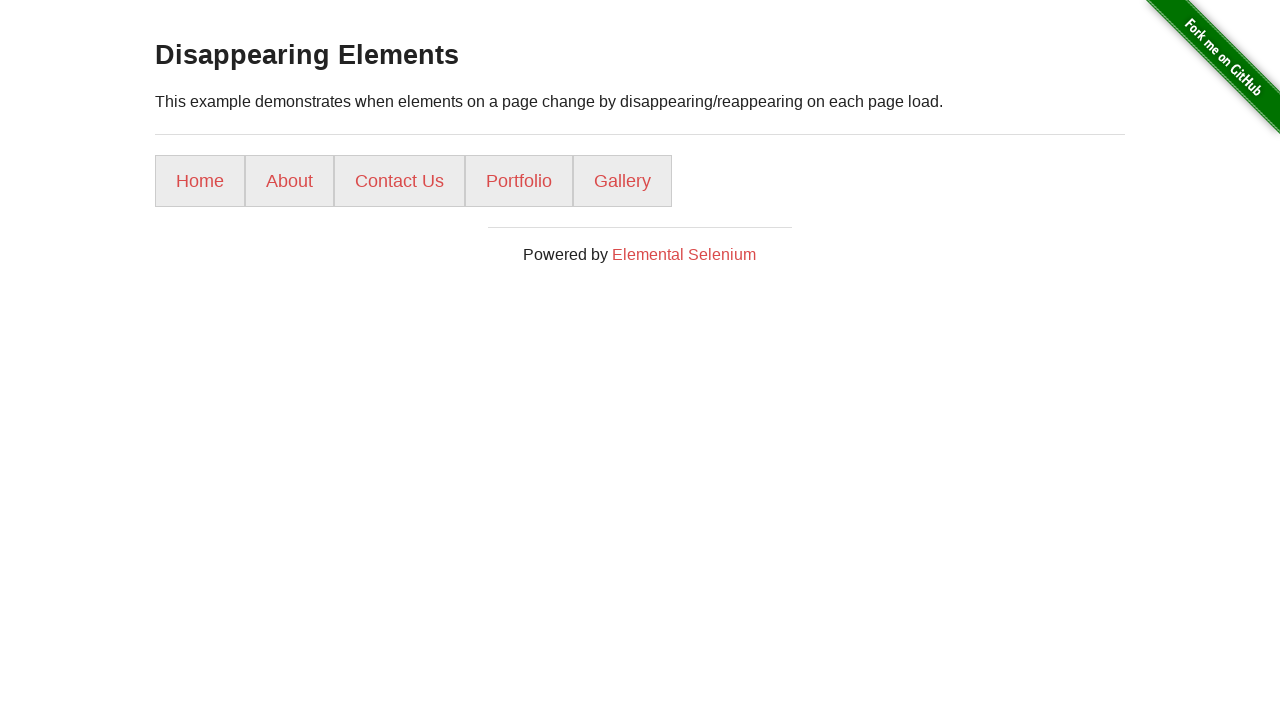